Tests the 2GIS map service city search functionality by searching for and selecting a different city (Kazan) from the search interface

Starting URL: https://2gis.ru/moscow

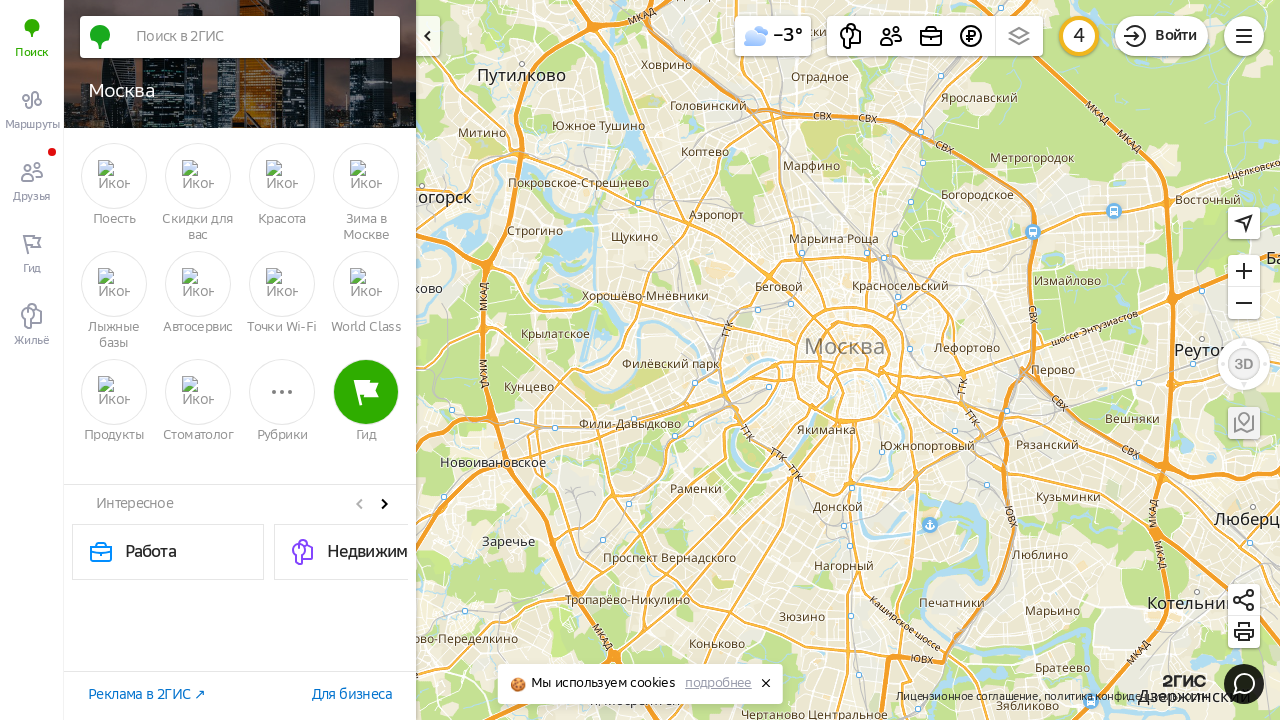

Clicked on the search input field at (260, 37) on xpath=//input[@value='']
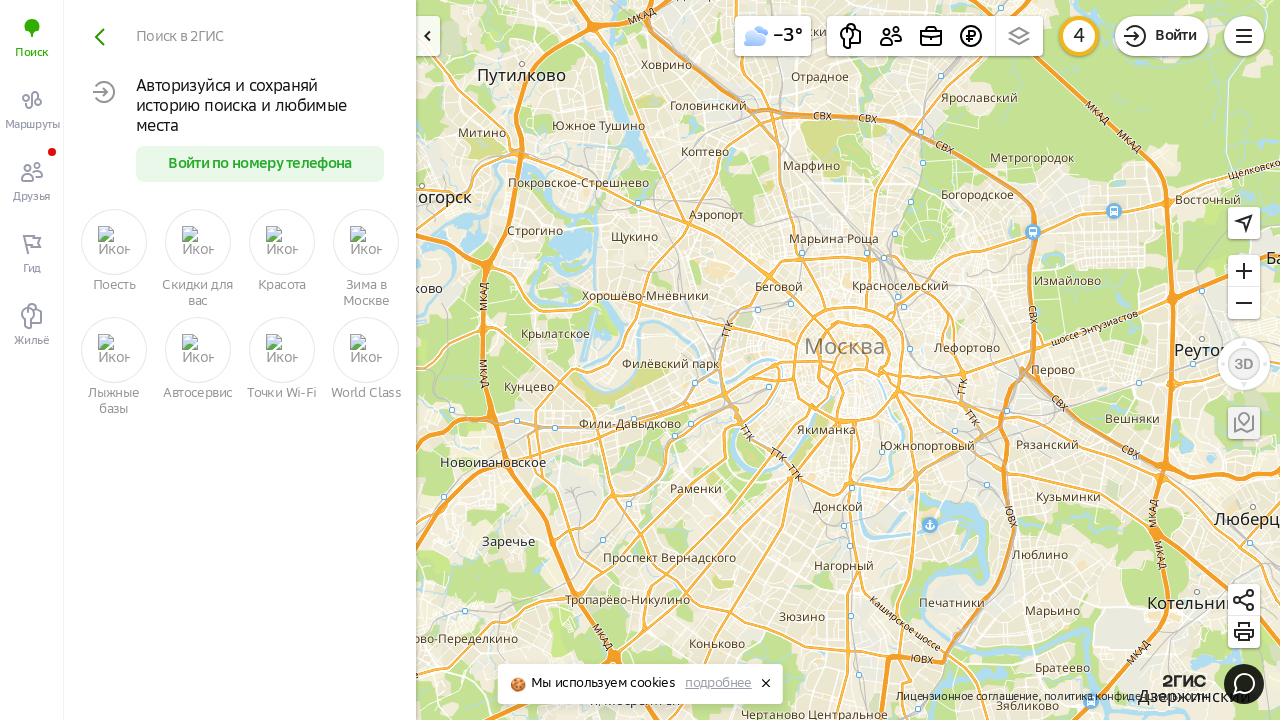

Filled search field with 'Казань' (Kazan) on //input[@value='']
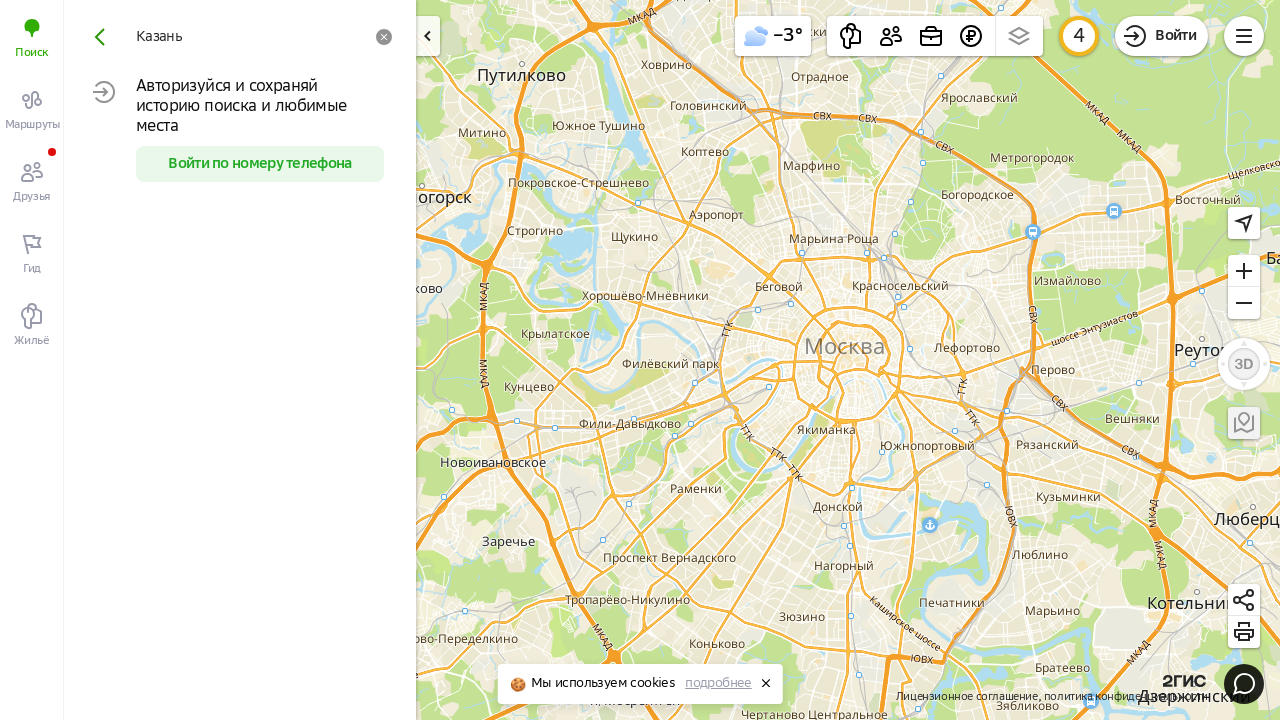

Waited for city suggestions to appear
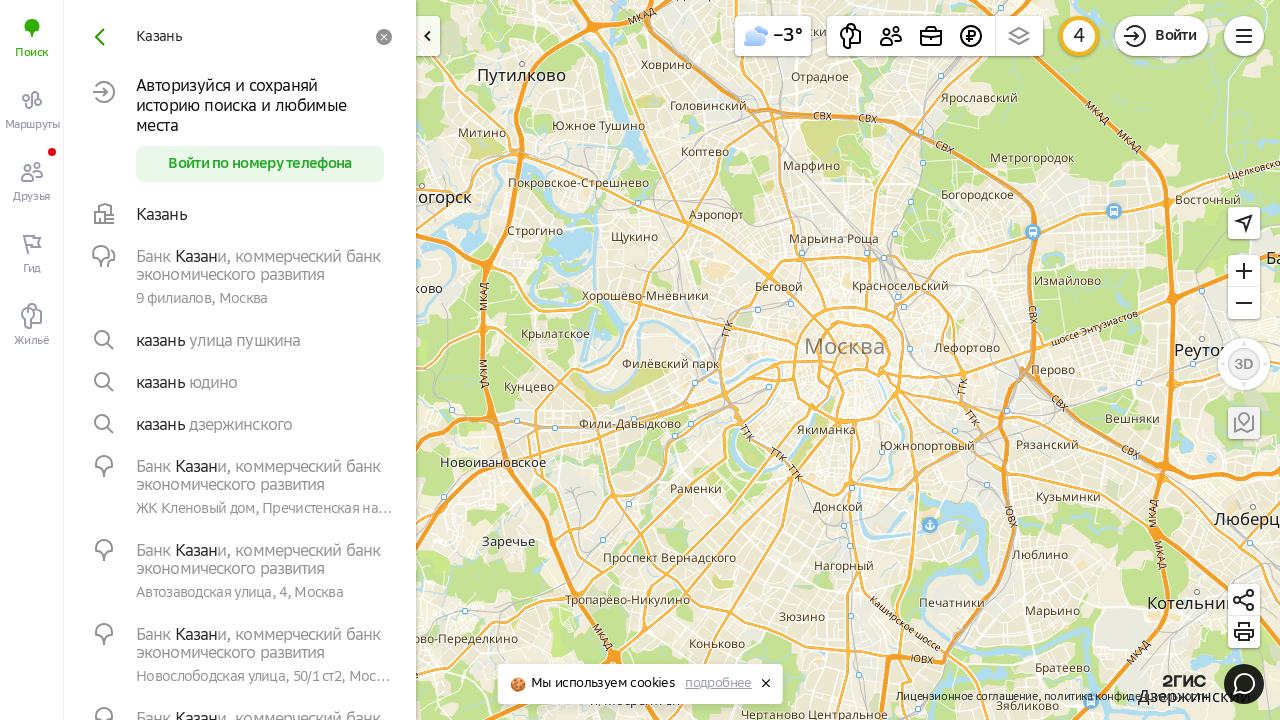

Clicked on Kazan city suggestion at (240, 215) on xpath=//div[@title='Казань']/../..
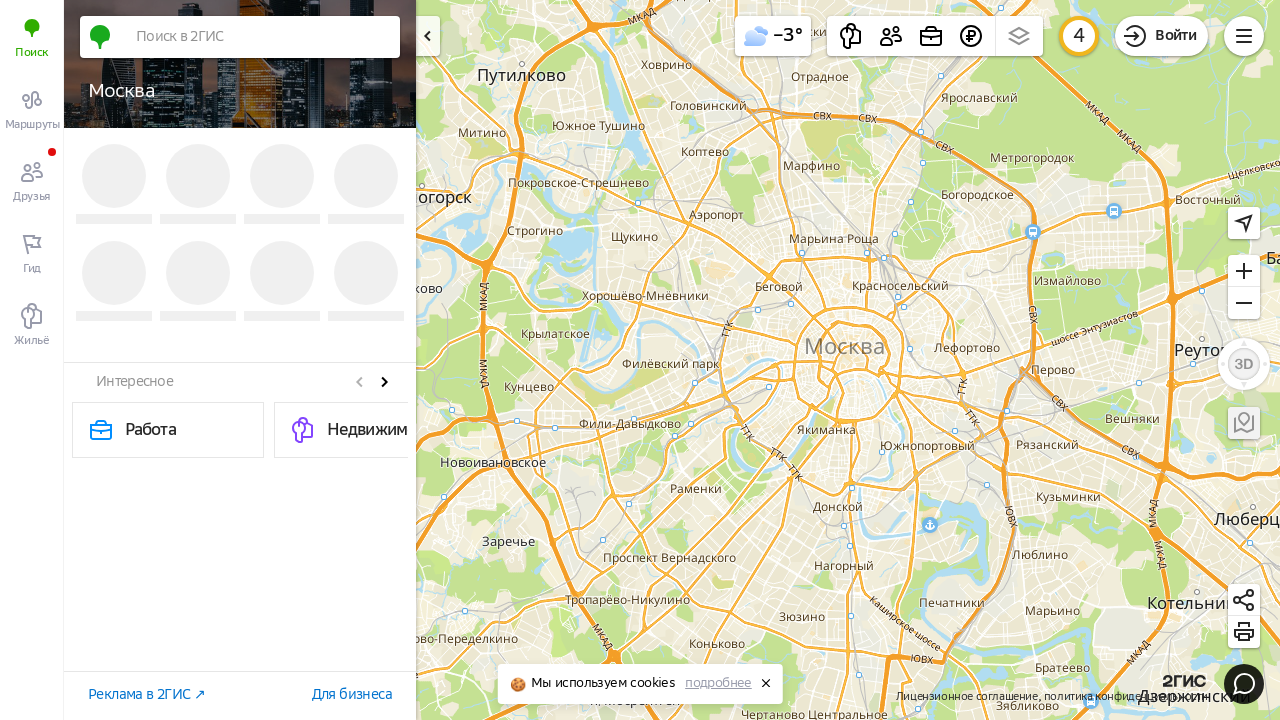

Waited for city change to complete
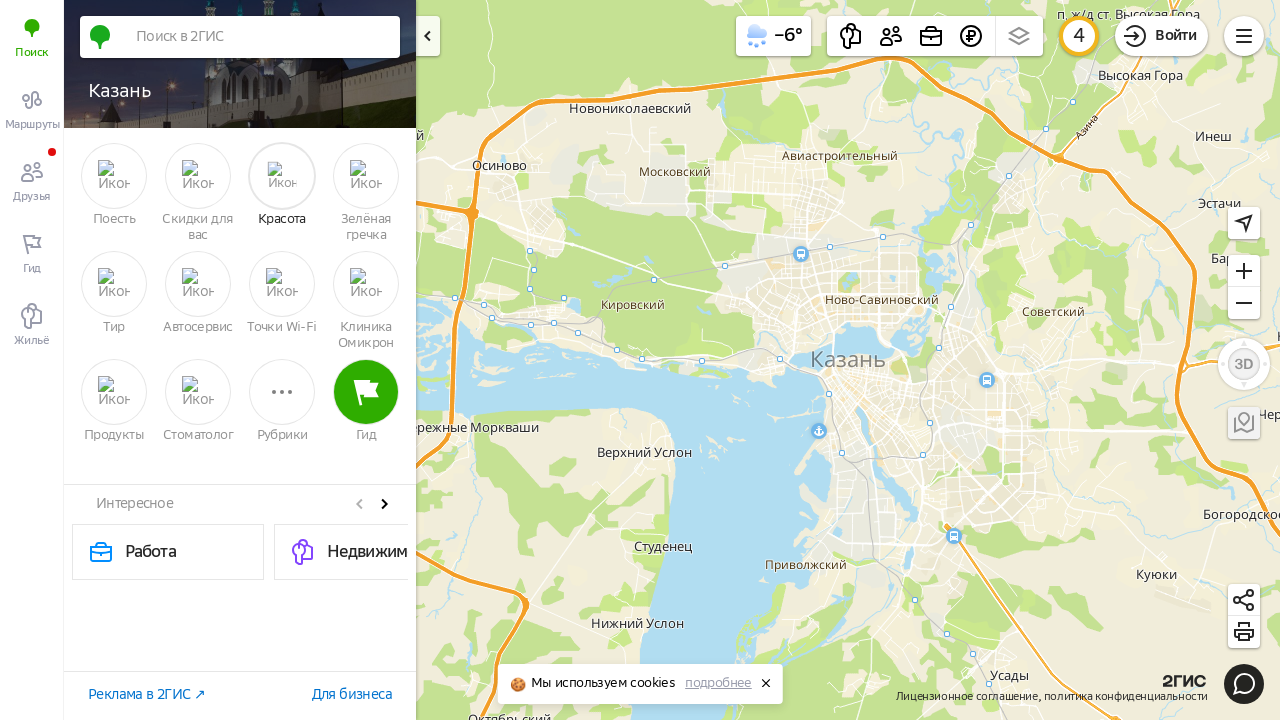

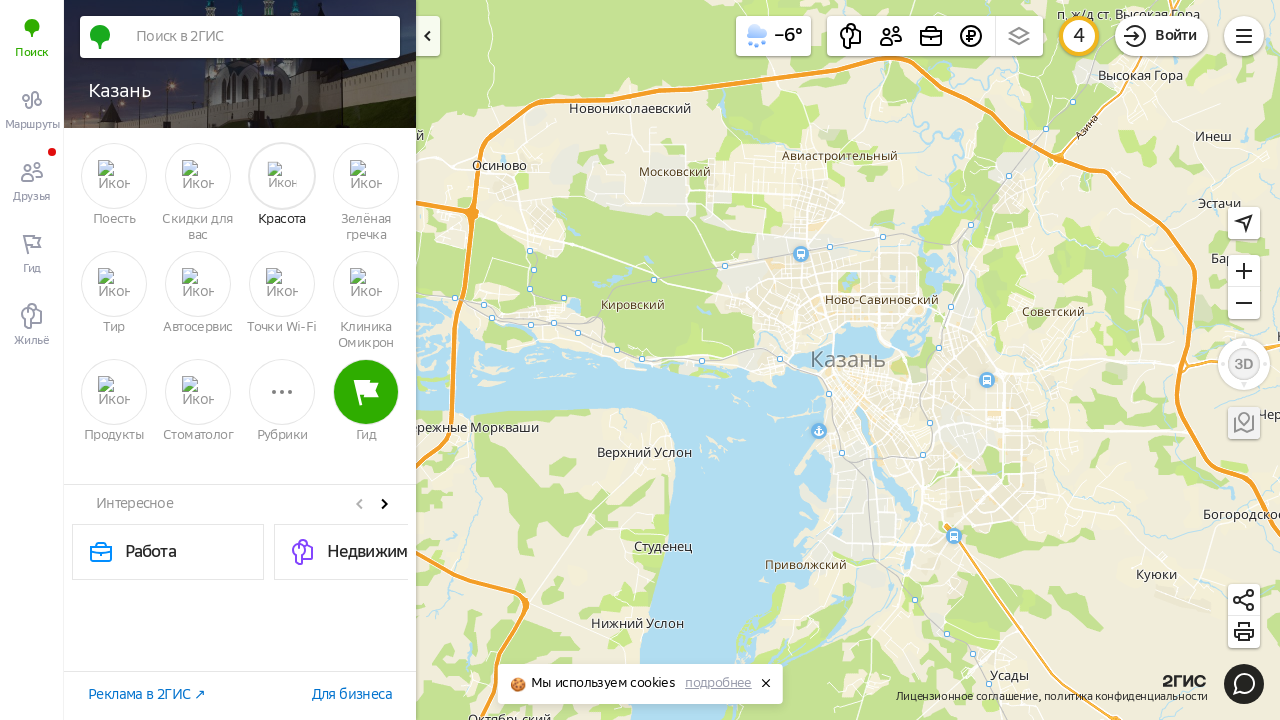